Tests drag and drop functionality by dragging an element from source to target within an iframe

Starting URL: https://jqueryui.com/droppable/

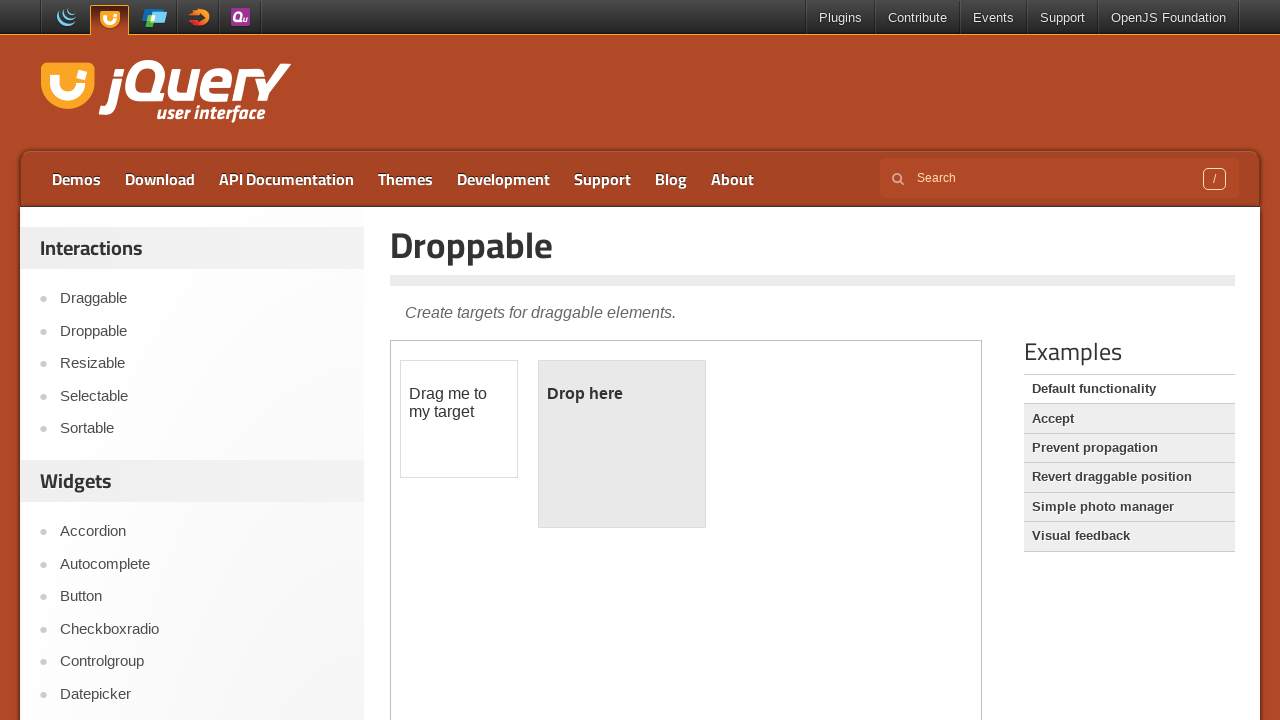

Located the first iframe containing the drag and drop demo
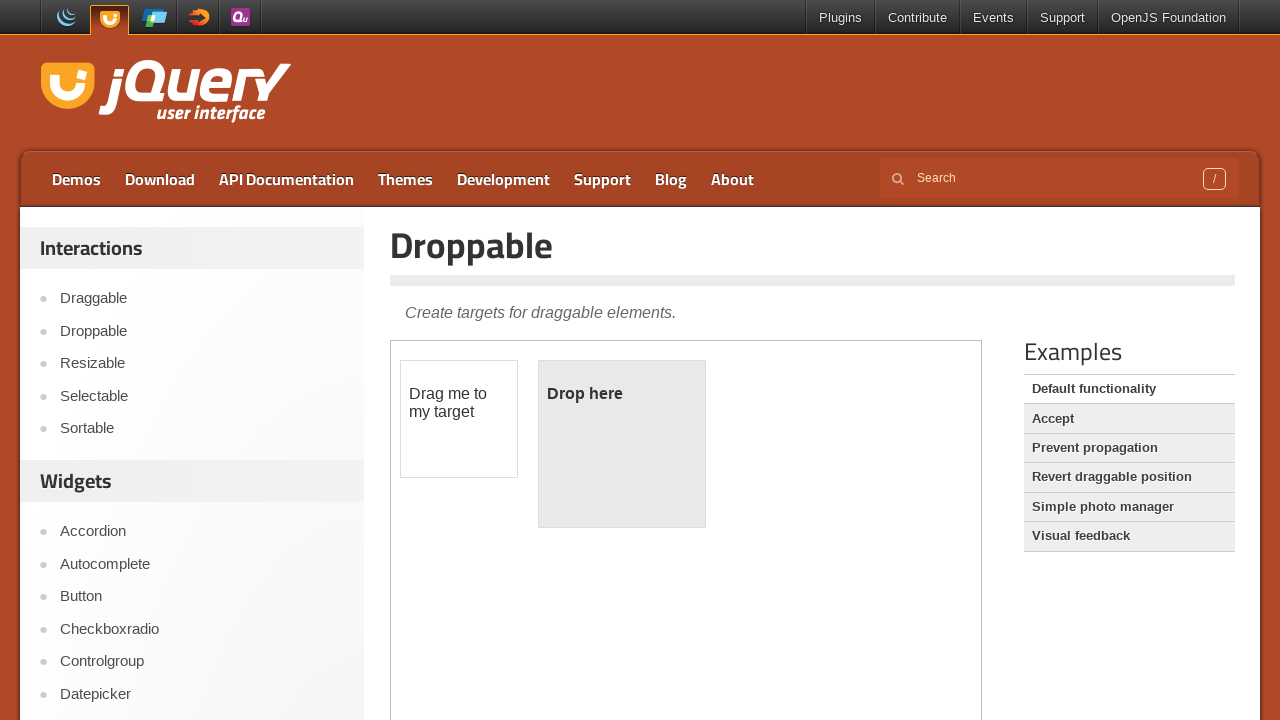

Located the draggable source element
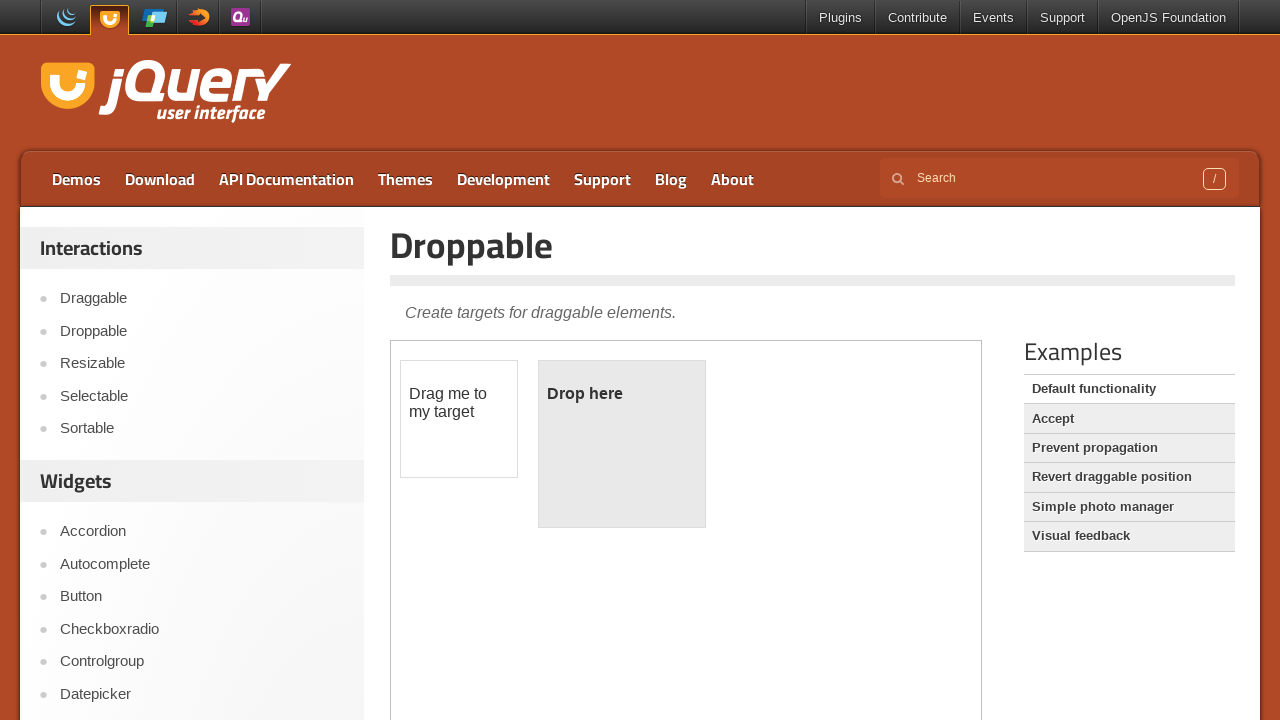

Located the droppable target element
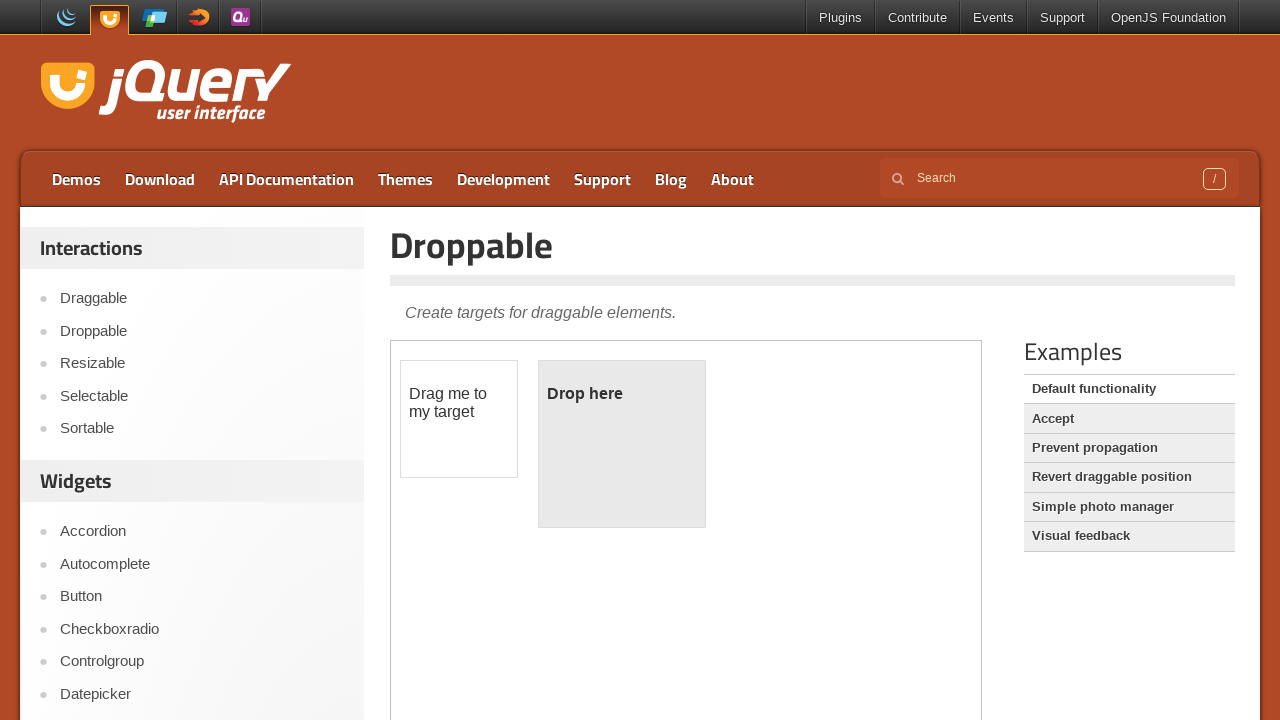

Dragged element from source to target at (622, 444)
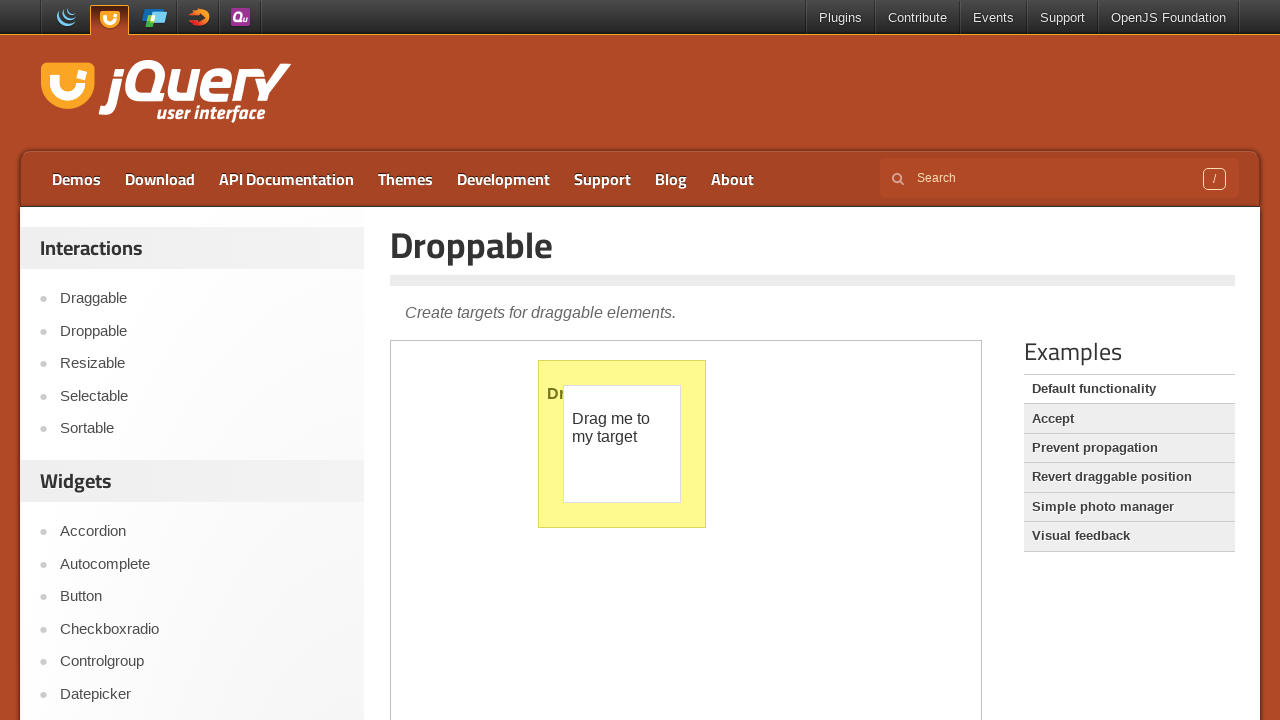

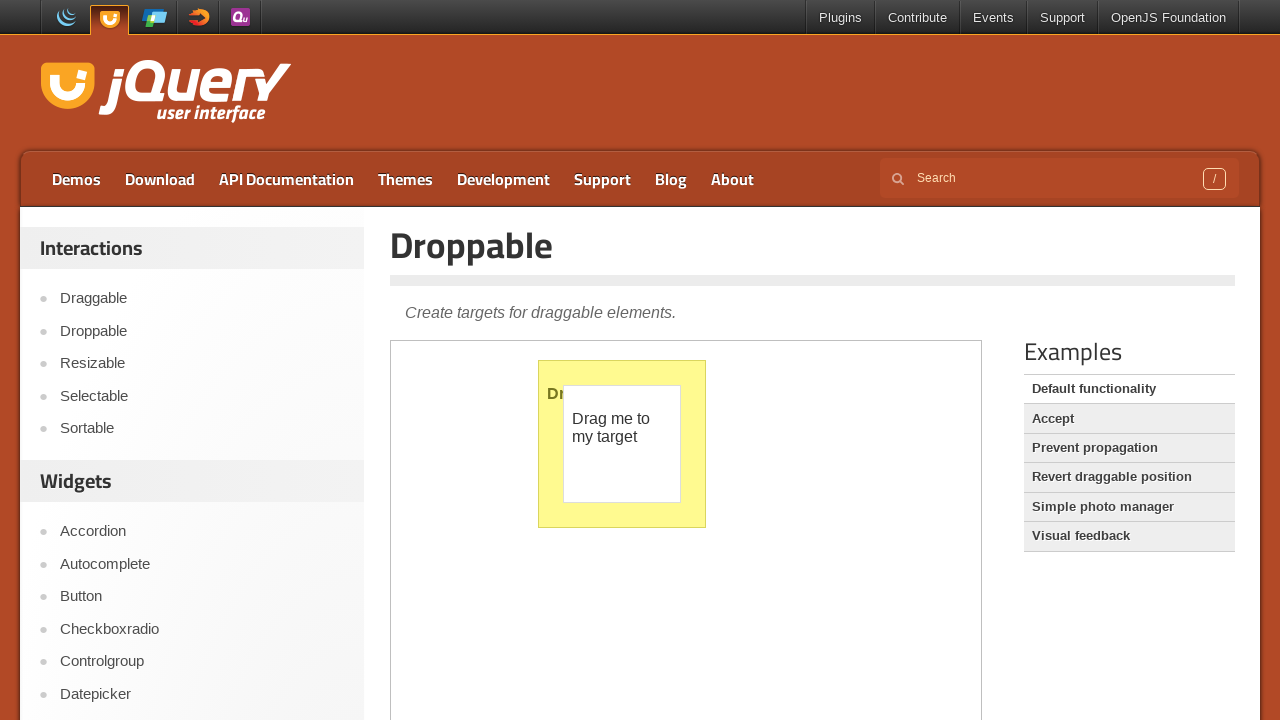